Tests HTML5 form validation messages for required fields and email format validation on RODE warranty registration page

Starting URL: https://warranty.rode.com/register

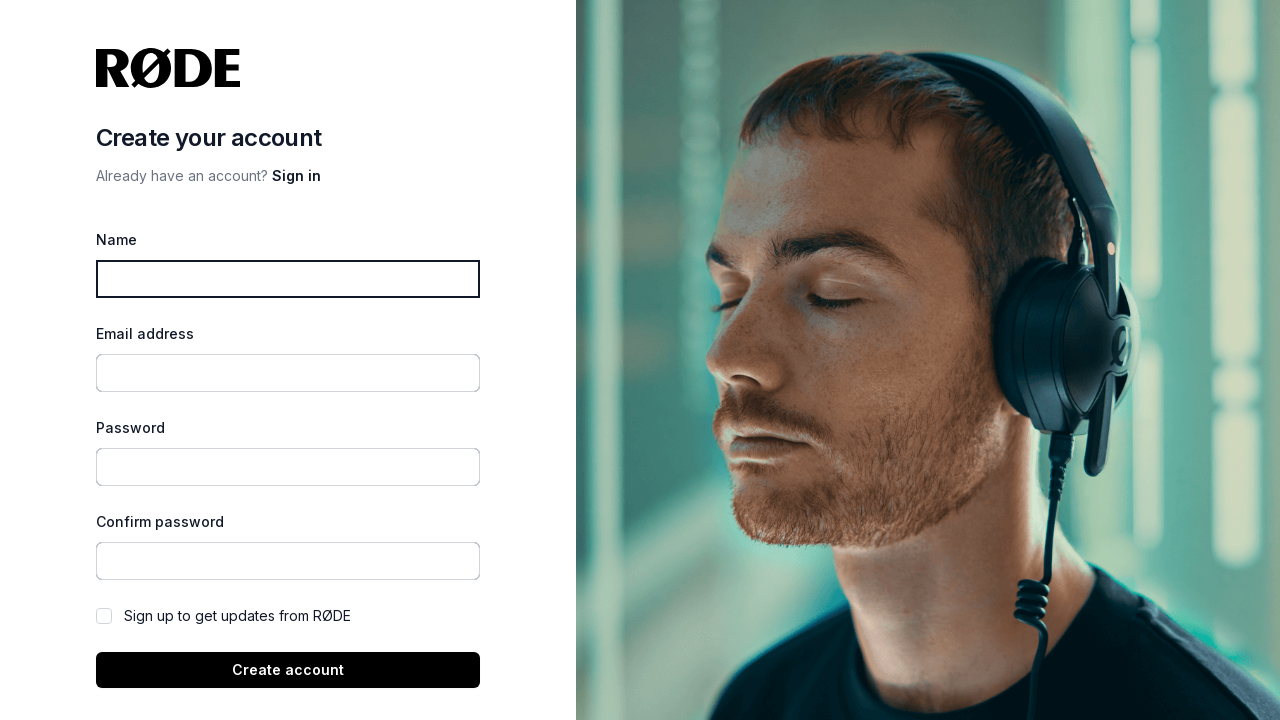

Clicked submit button without filling any fields at (288, 670) on button[type='submit']
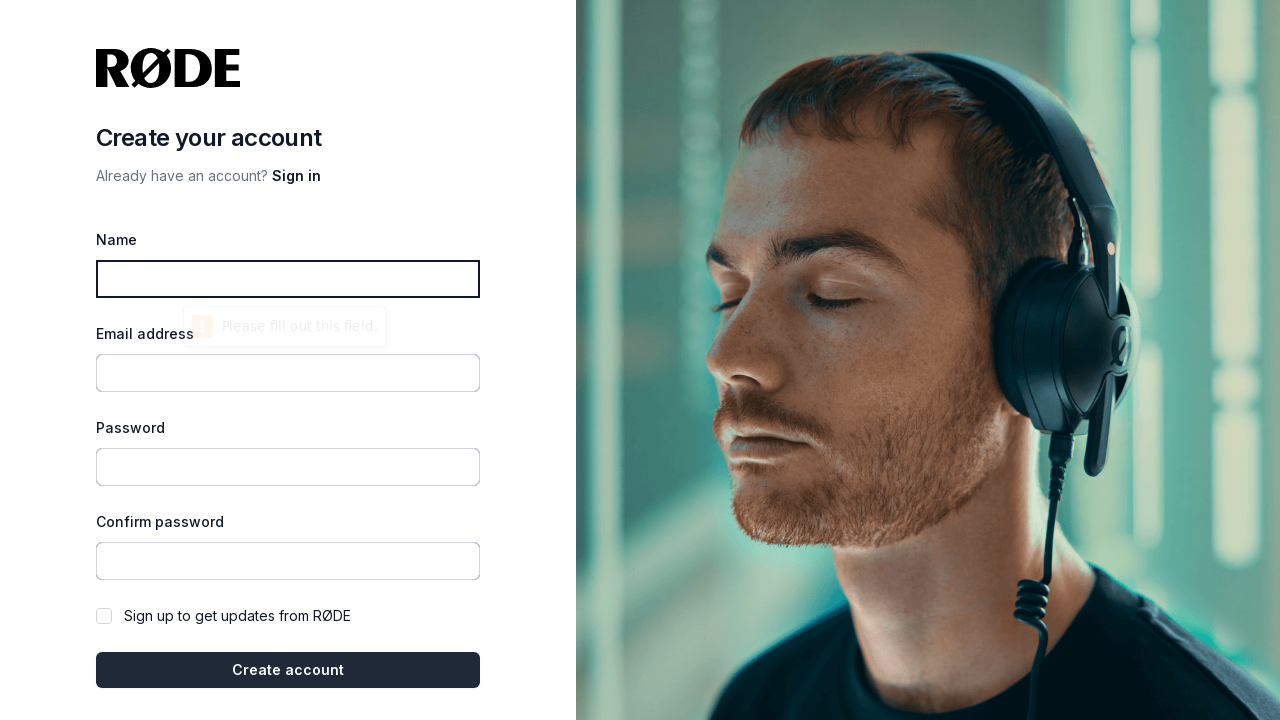

Located name input field
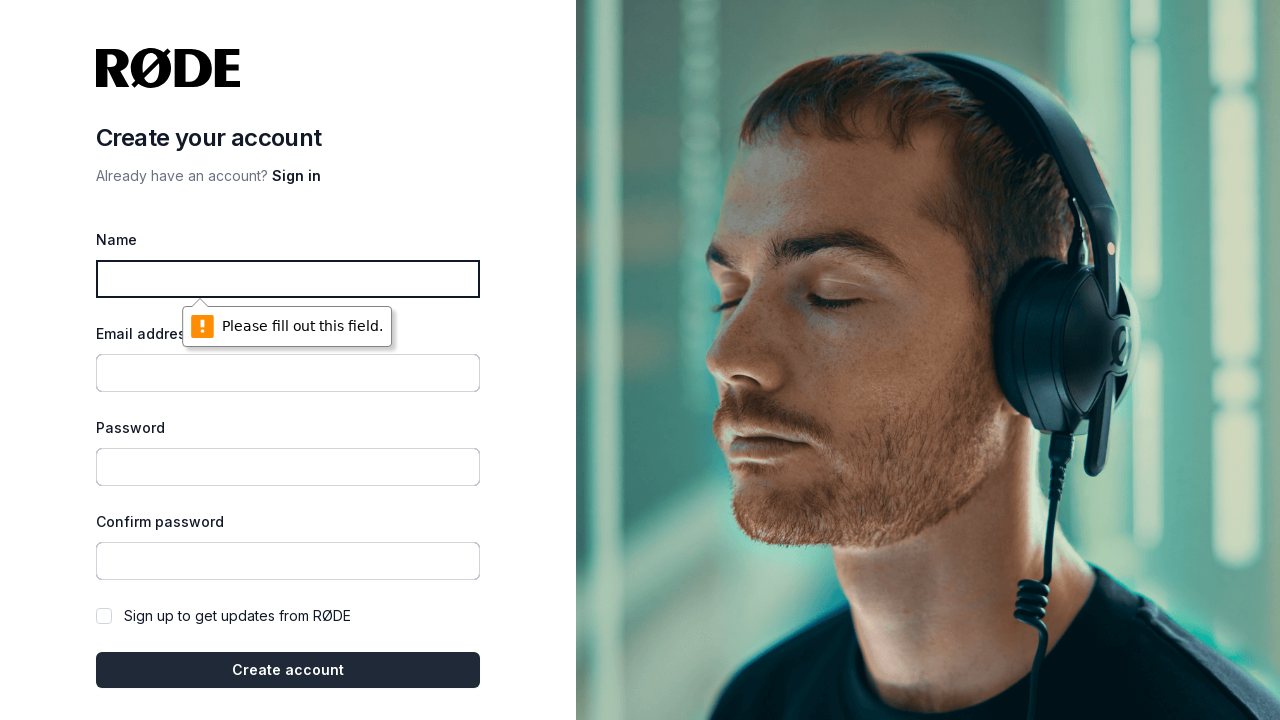

Retrieved validation message for name field: 'Please fill out this field.'
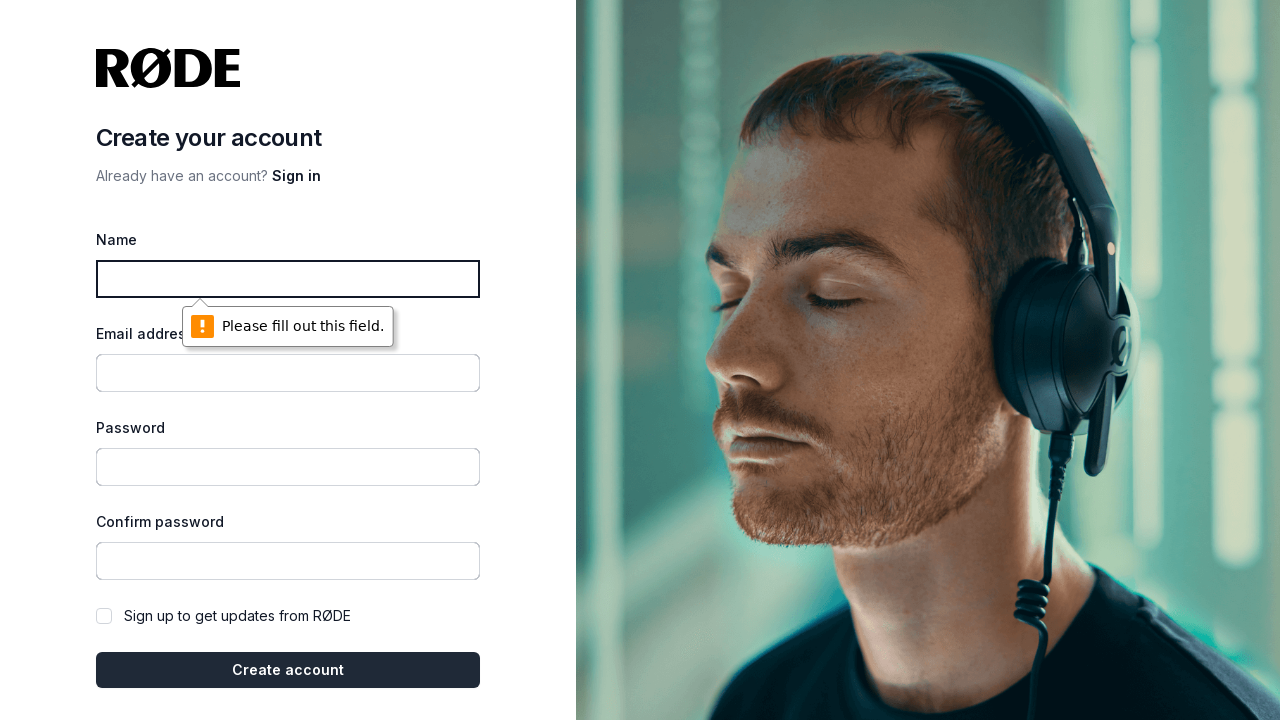

Asserted name field validation message is correct
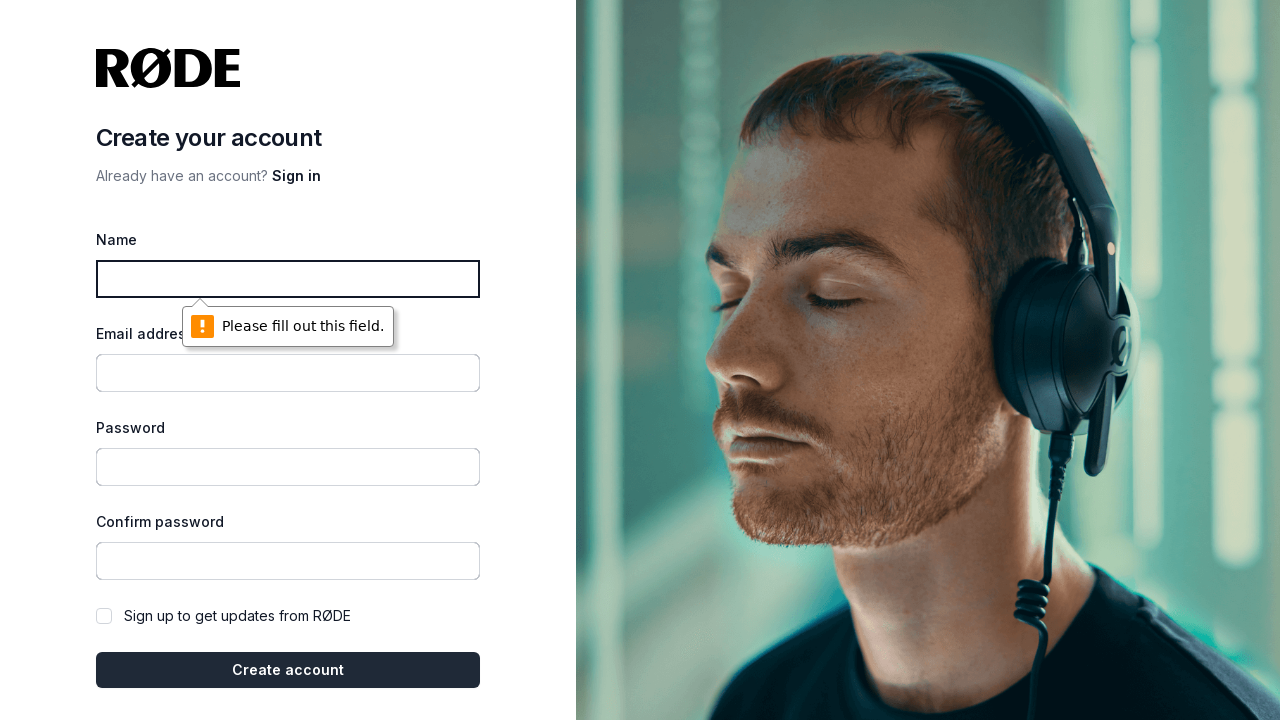

Waited 3000ms
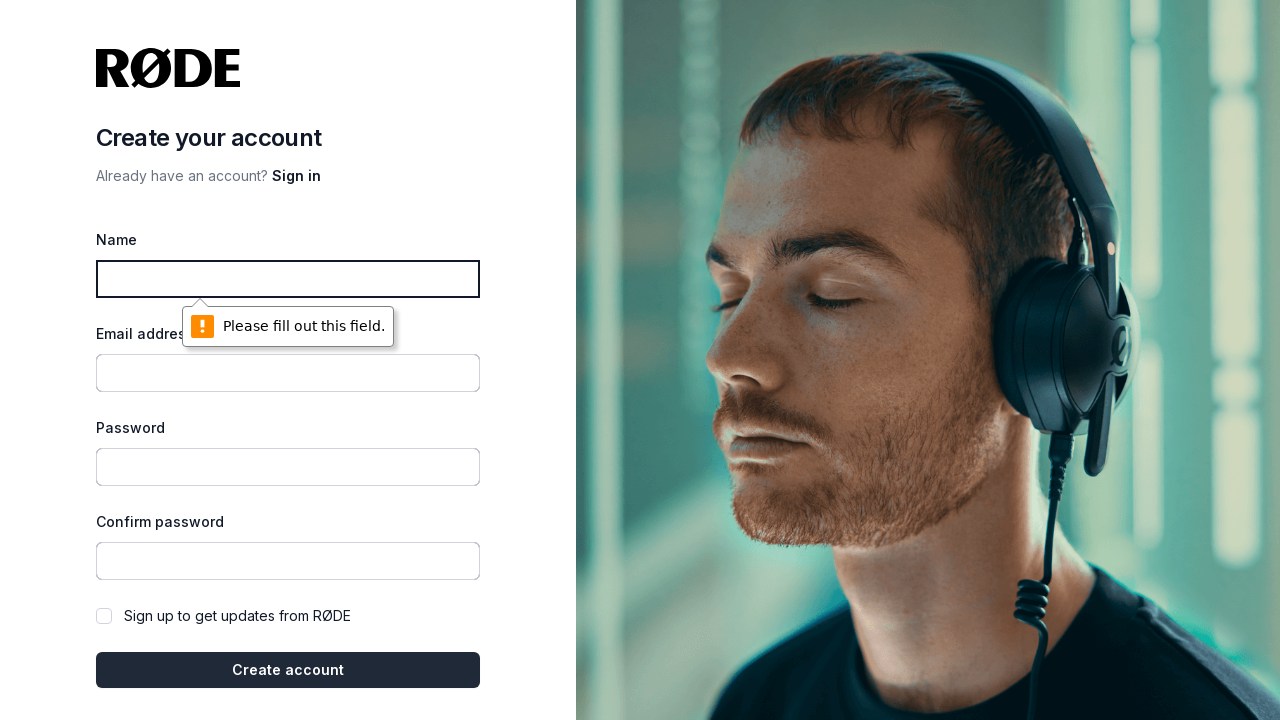

Filled name field with 'automation' on input#name
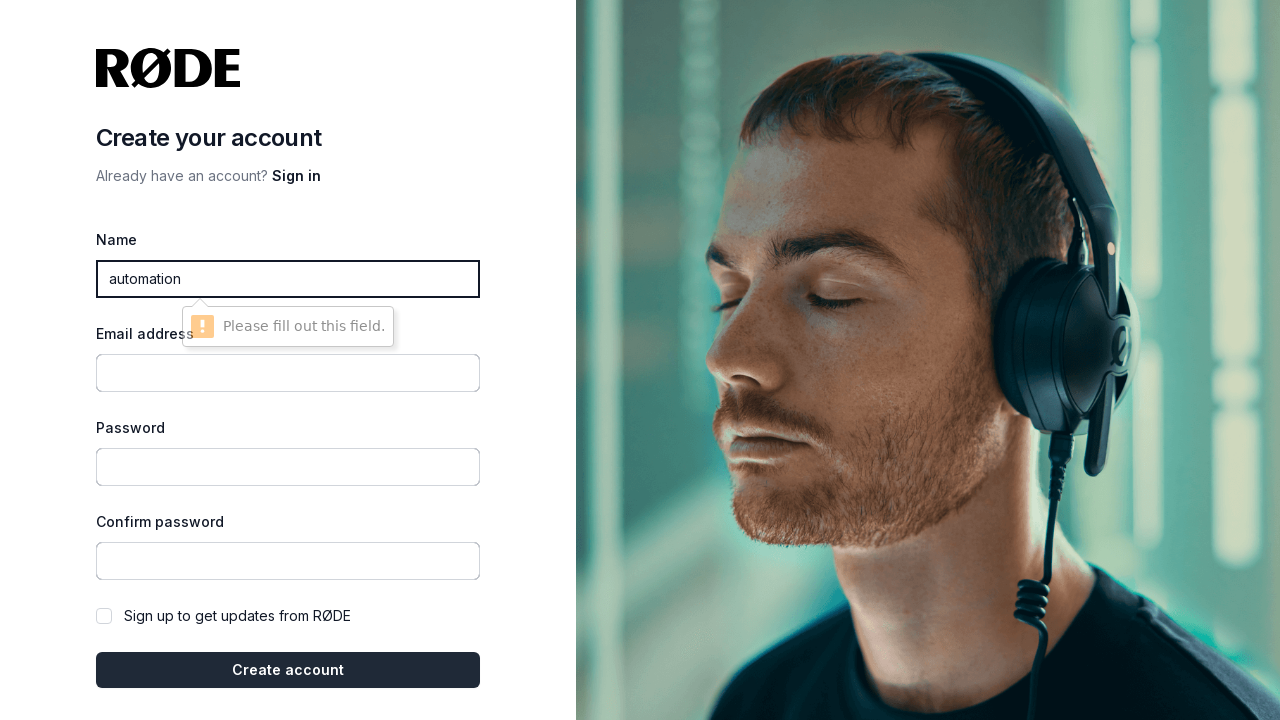

Clicked submit button to trigger email field validation at (288, 670) on button[type='submit']
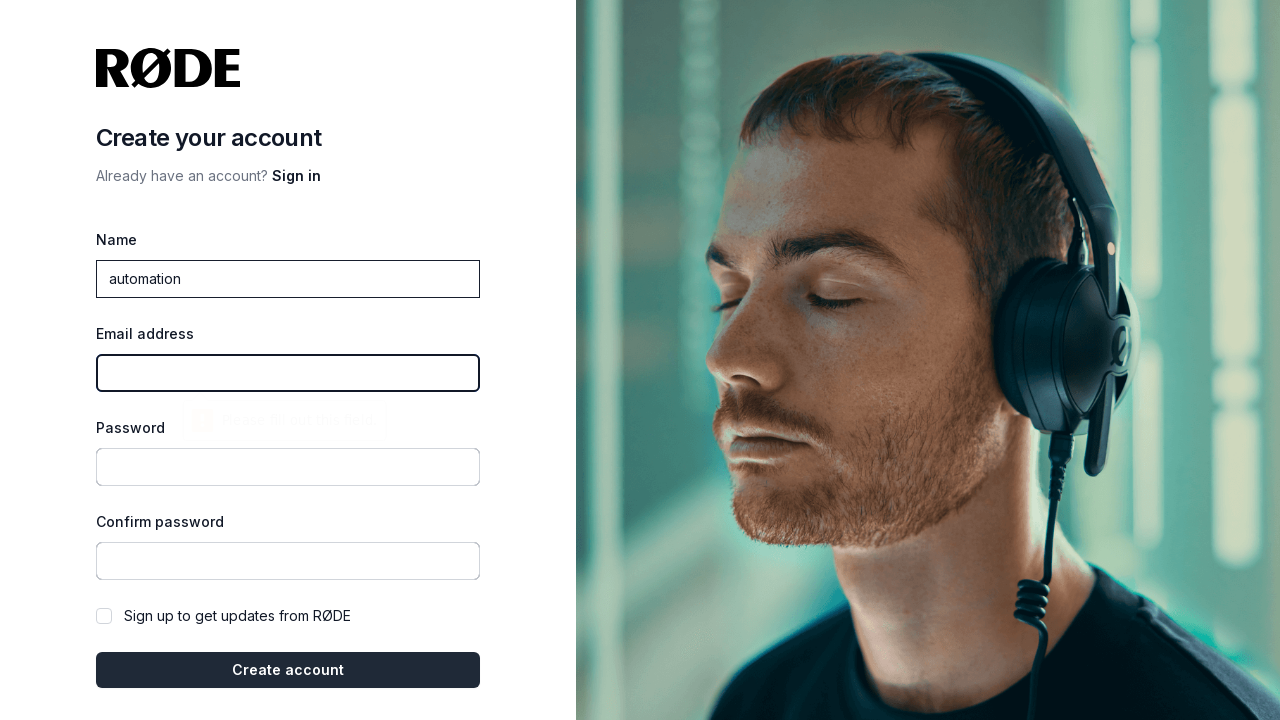

Waited 2000ms
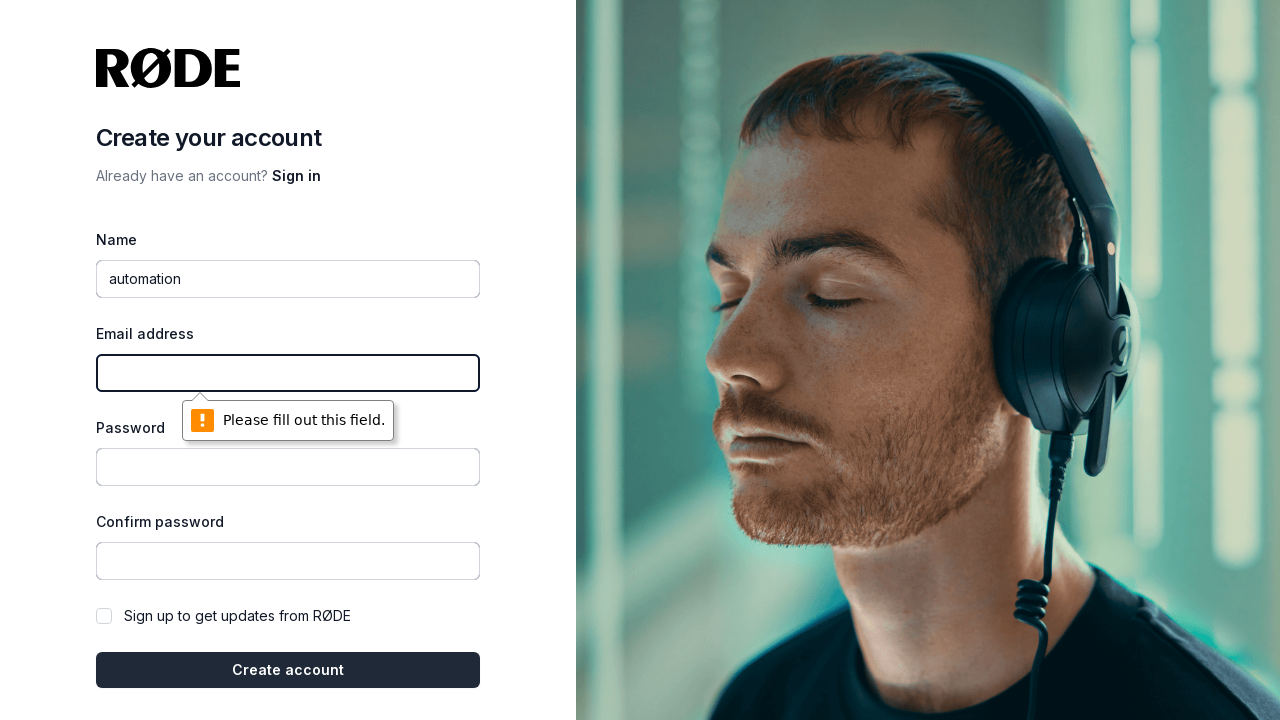

Retrieved validation message for email field: 'Please fill out this field.'
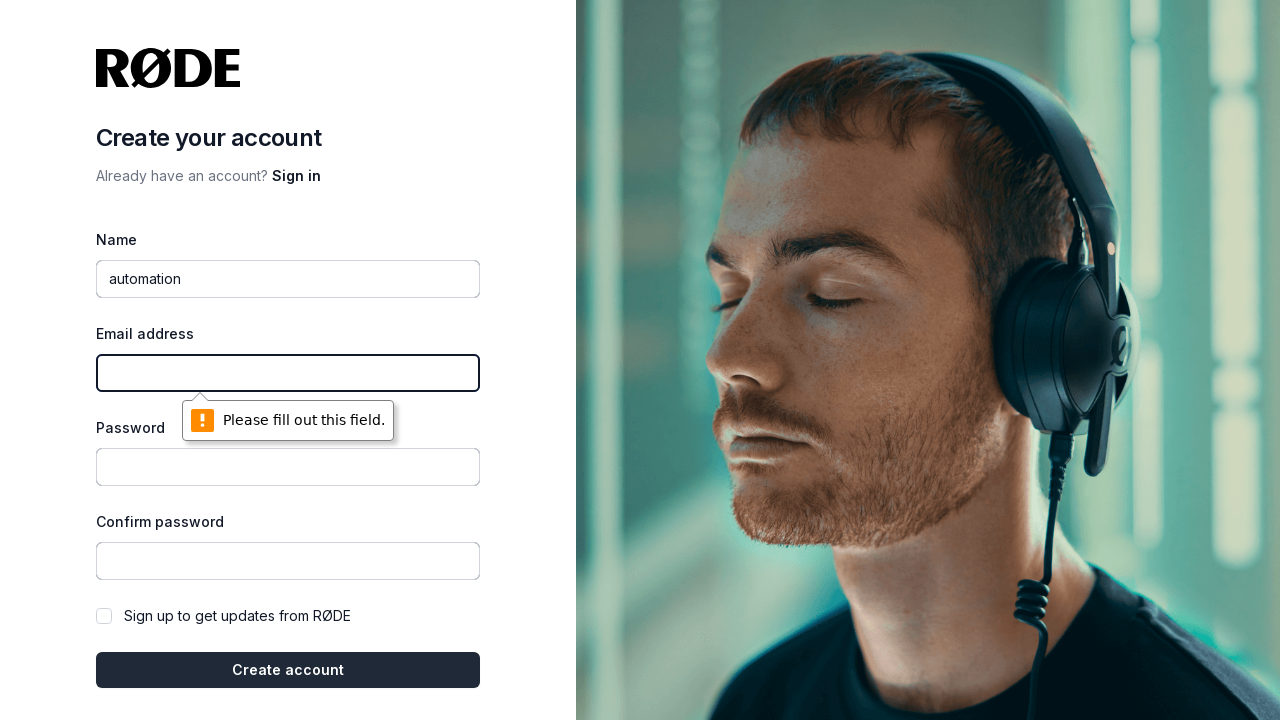

Asserted email field required validation message is correct
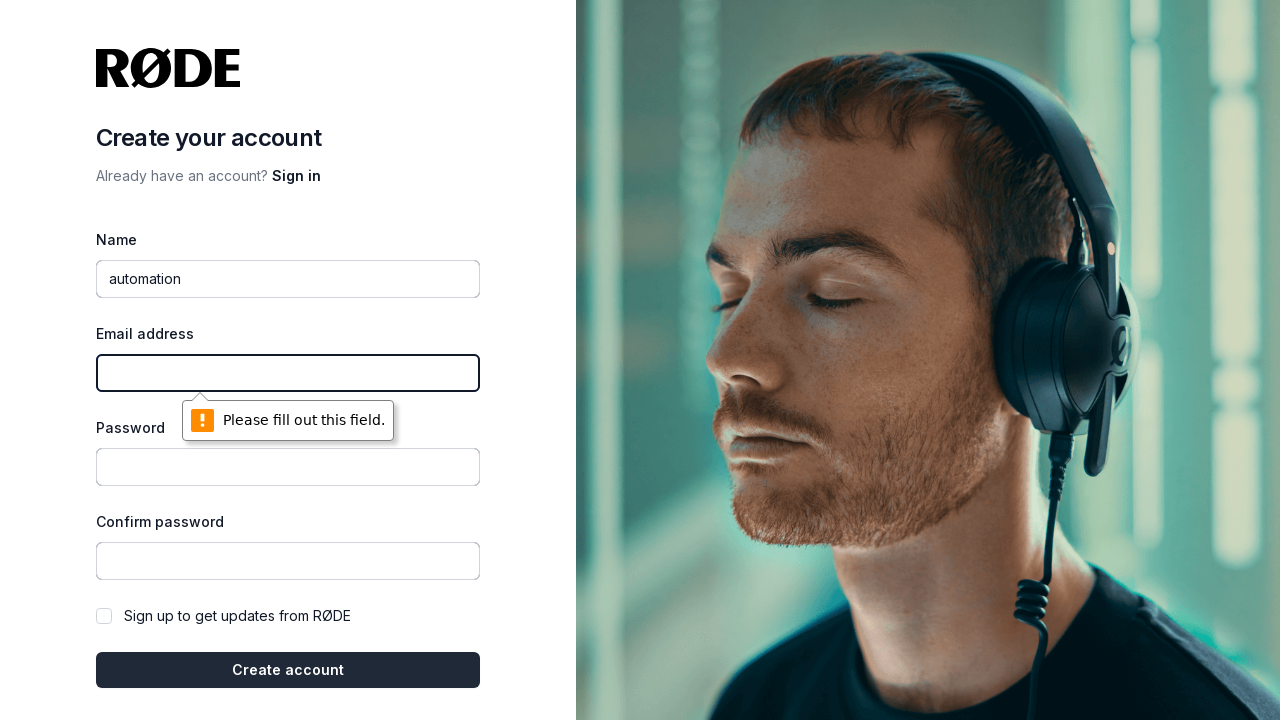

Filled email field with invalid format 'automation@gmai@hotmail.com' on input#email
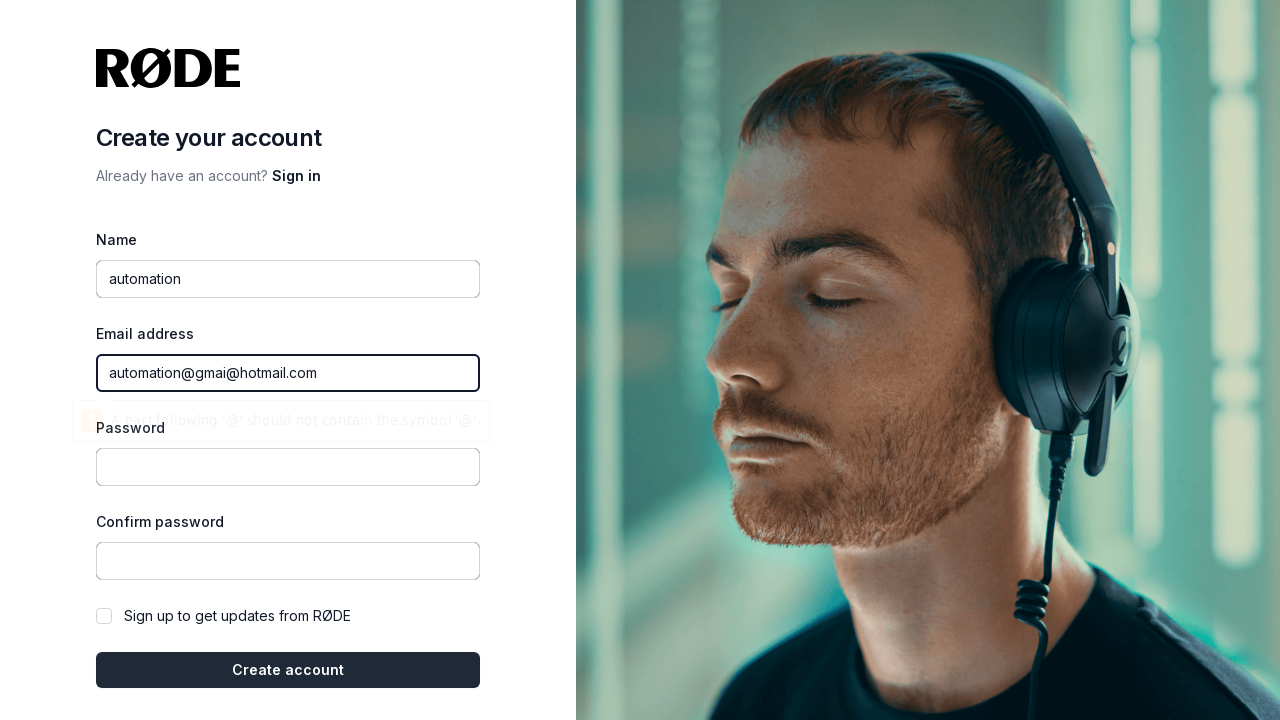

Clicked submit button to trigger email format validation at (288, 670) on button[type='submit']
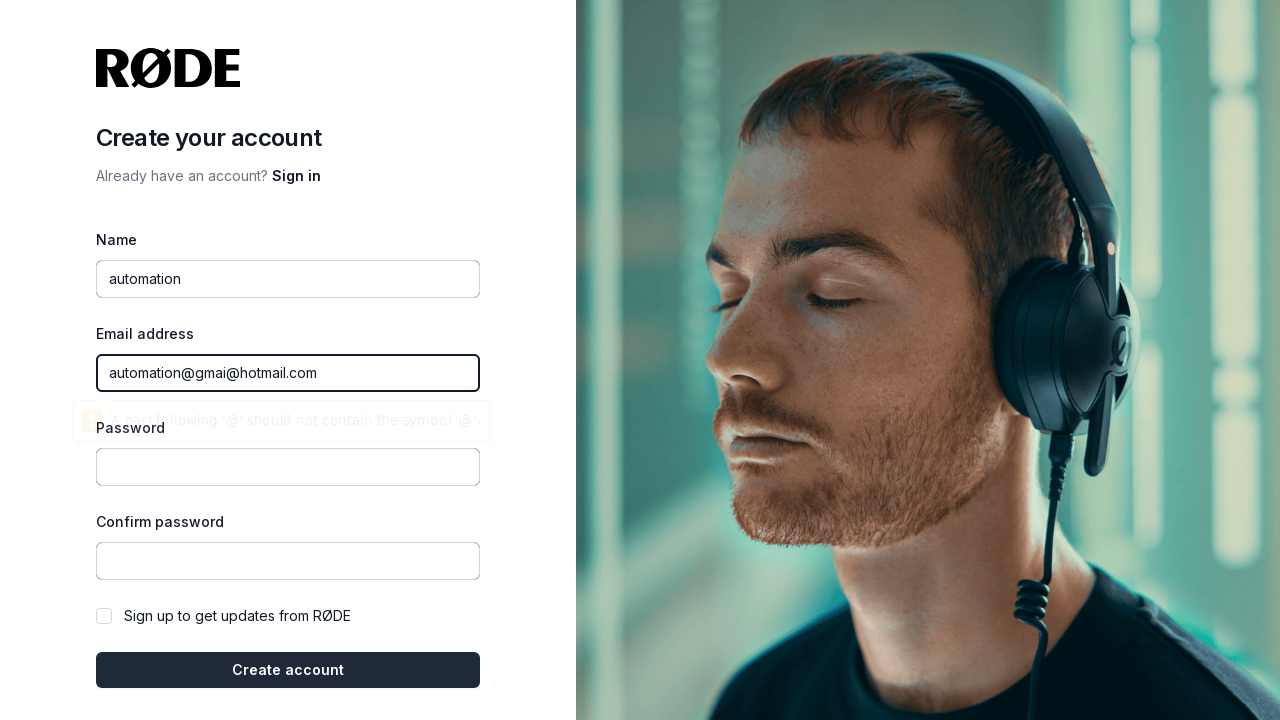

Waited 2000ms
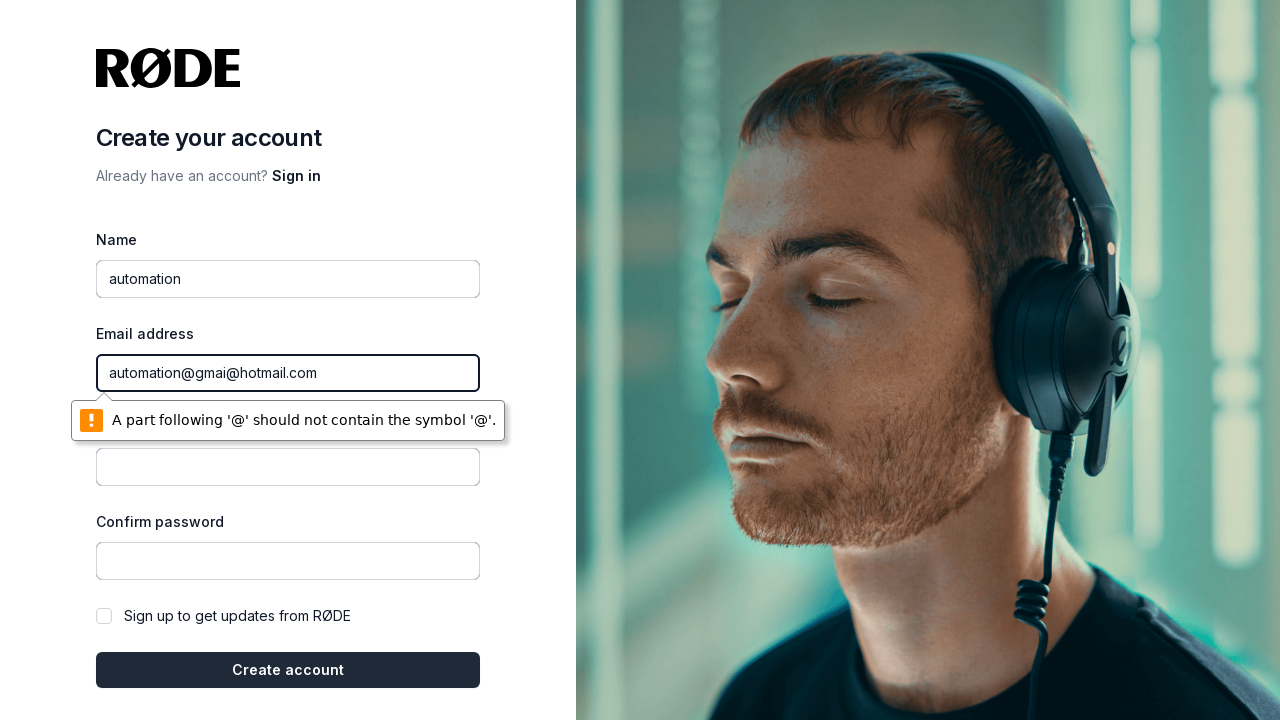

Retrieved email format validation message
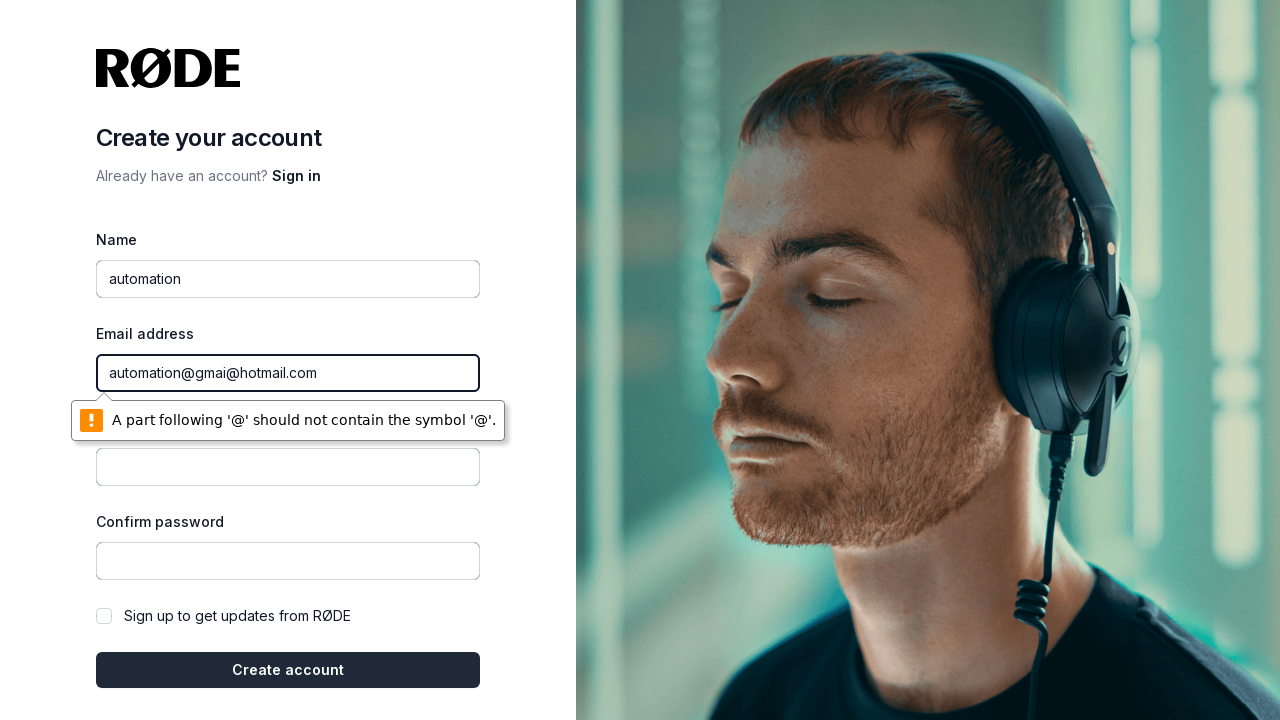

Asserted email format validation message is correct
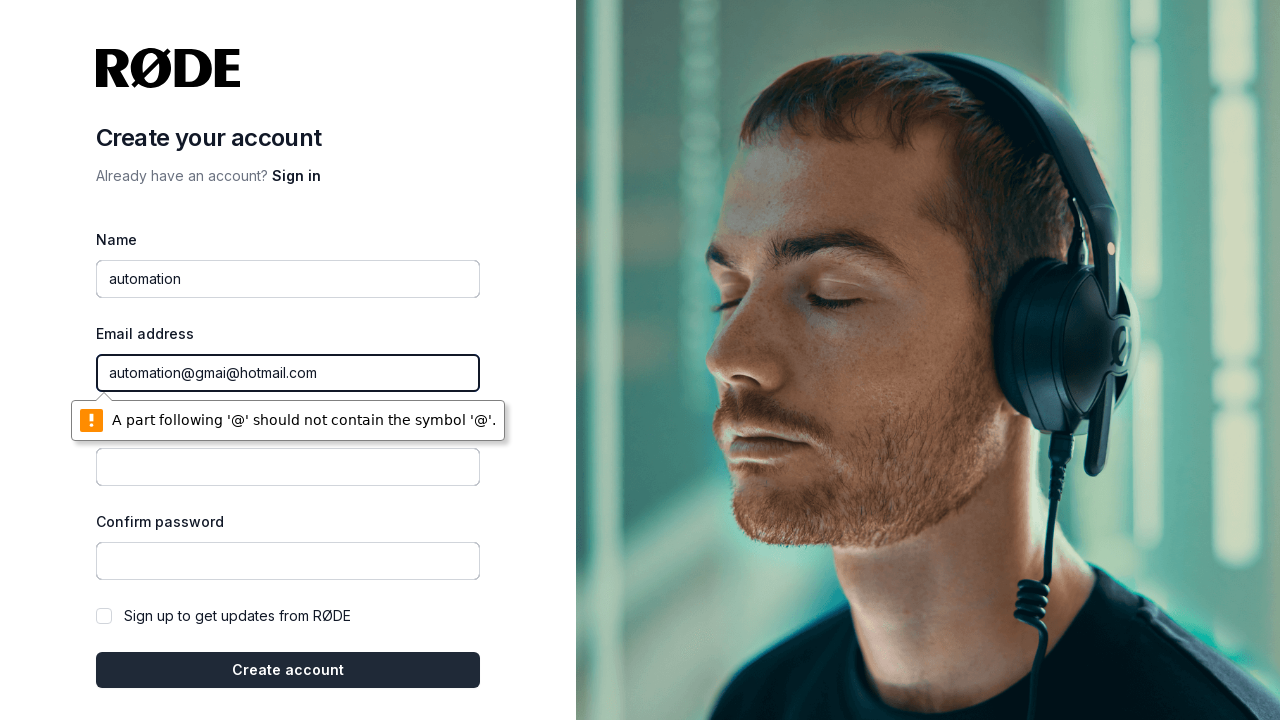

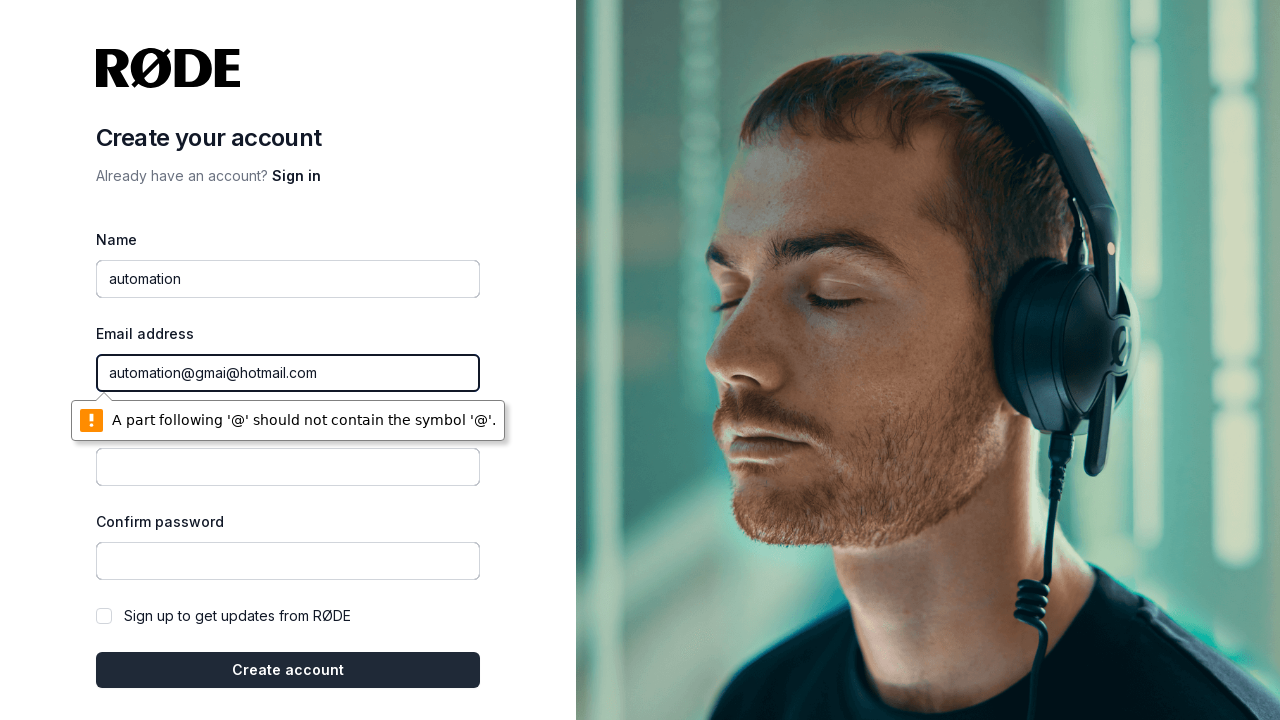